Opens multiple links from a footer column in new tabs and retrieves the title of each opened page

Starting URL: https://rahulshettyacademy.com/AutomationPractice/

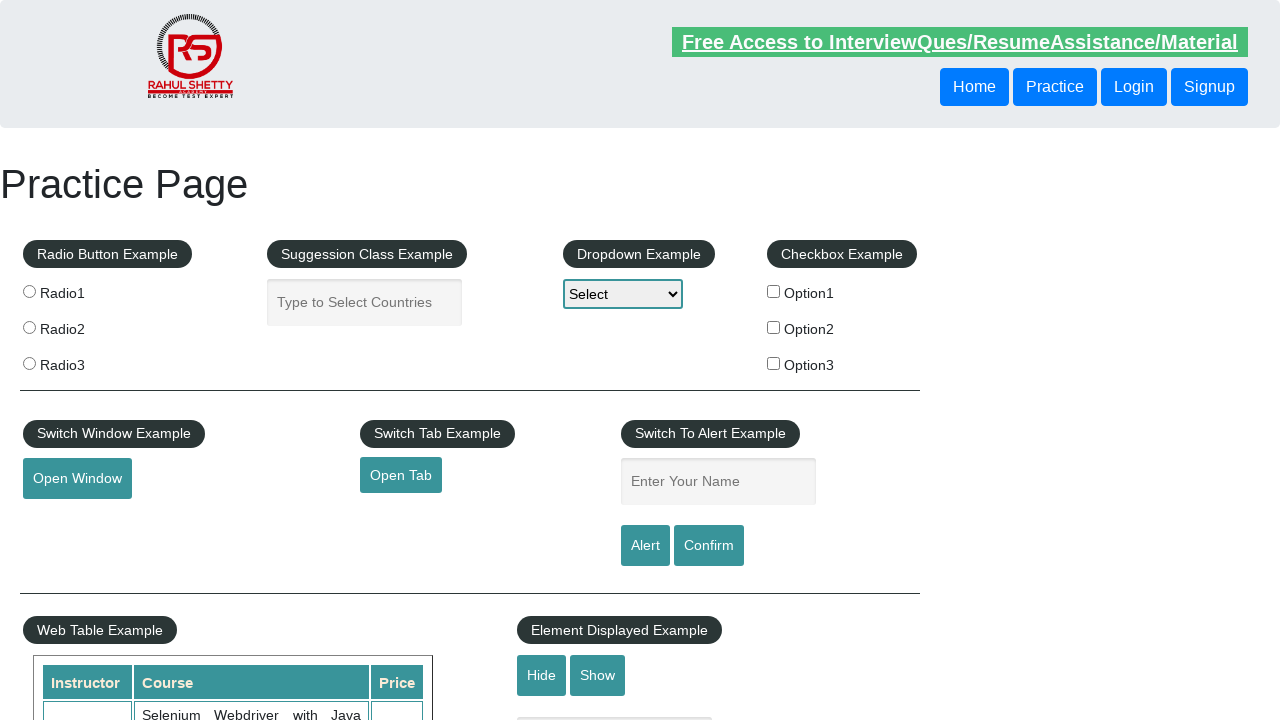

Located footer section with ID 'gf-BIG'
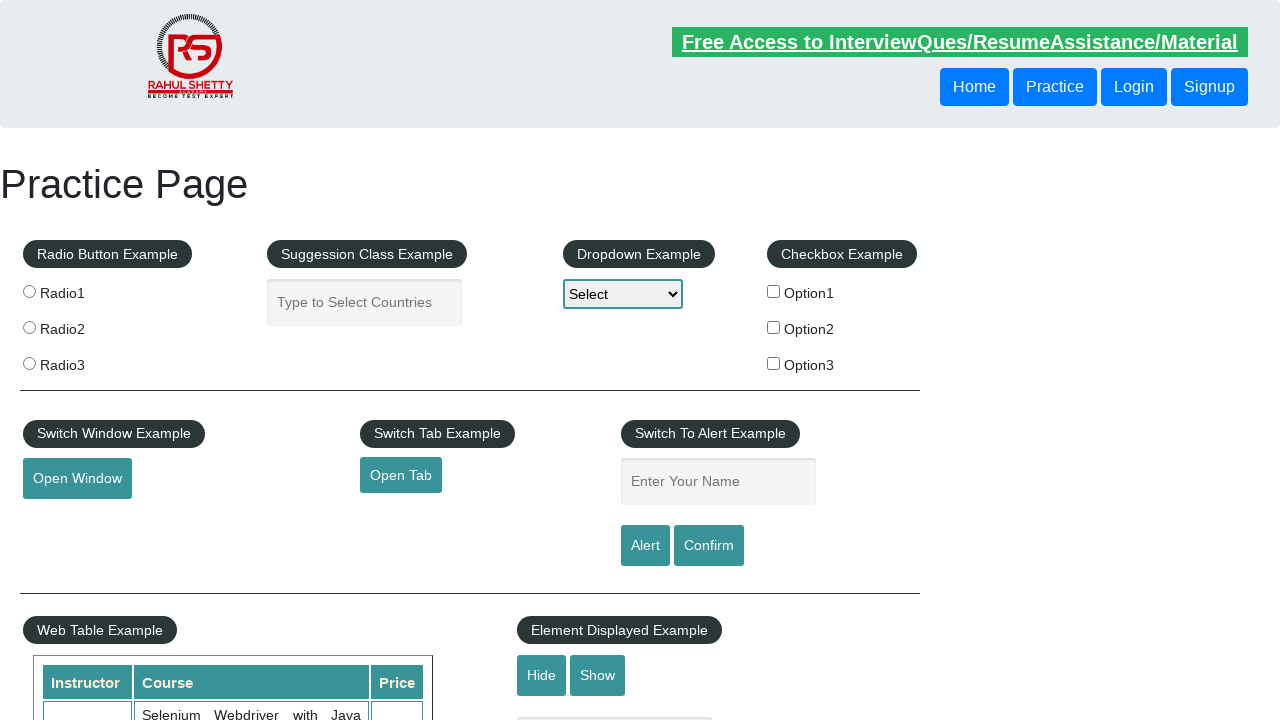

Located first column in footer table
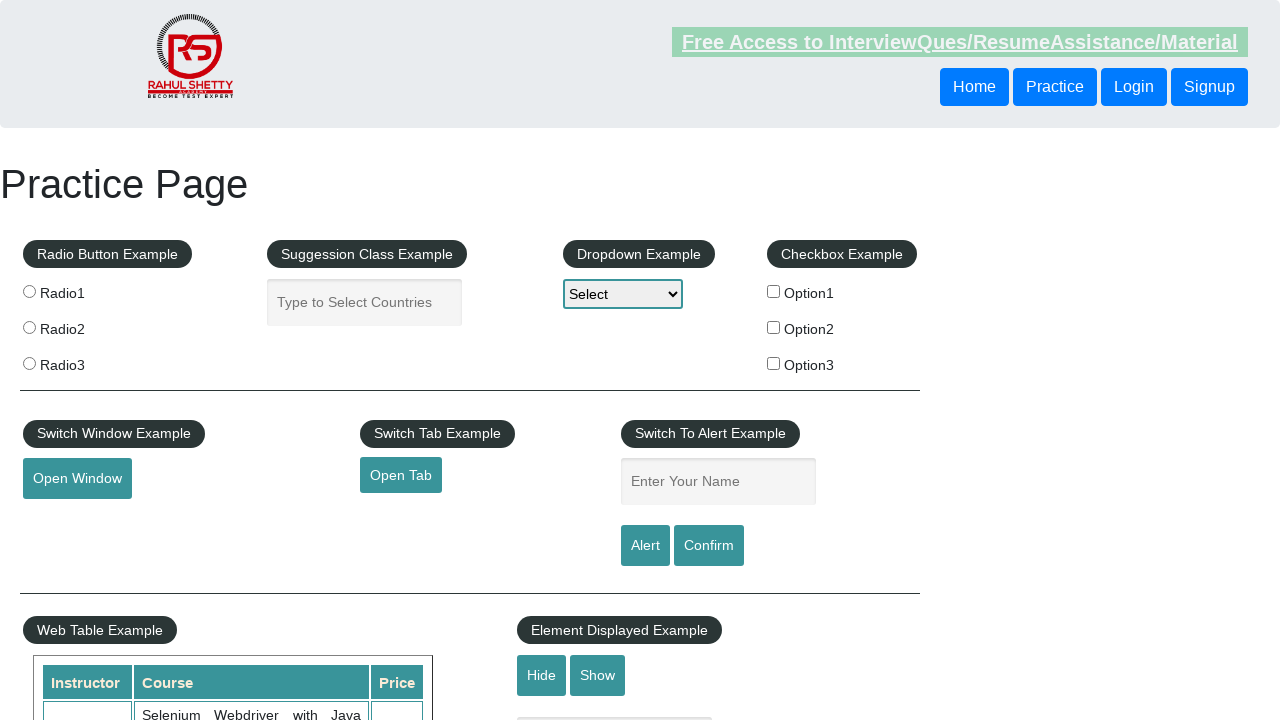

Retrieved 5 links from footer column
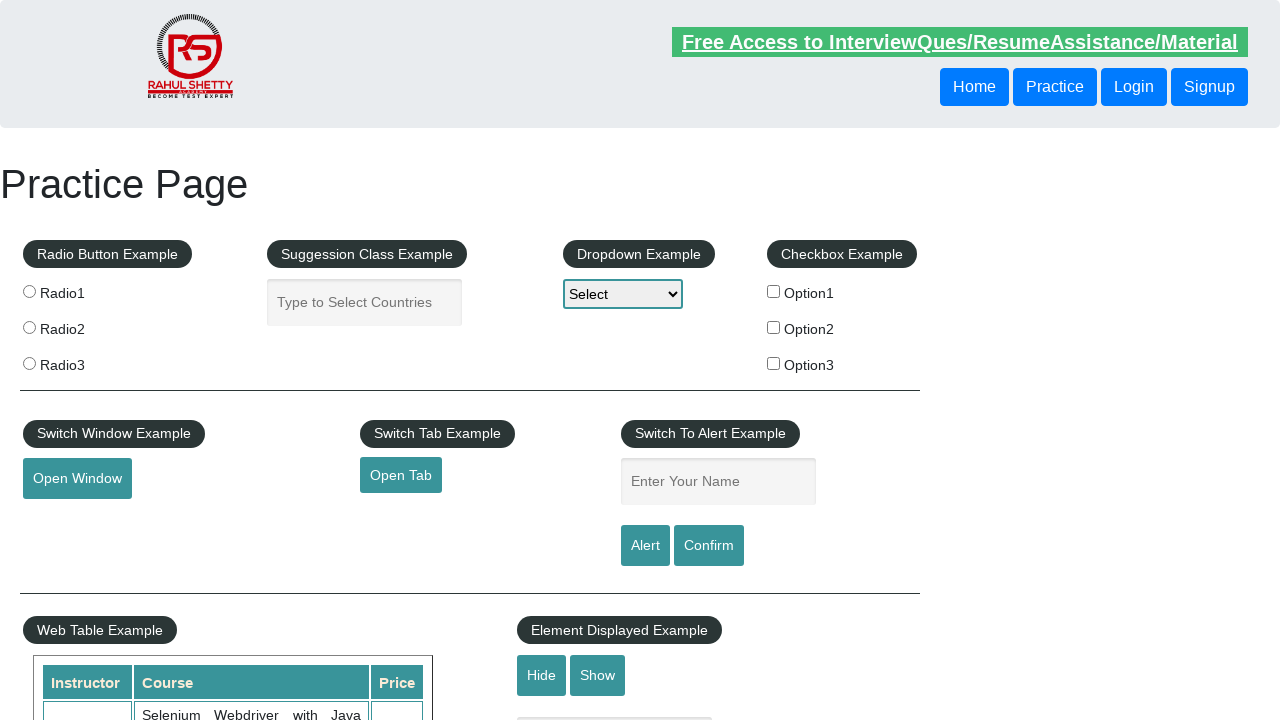

Stored main page context
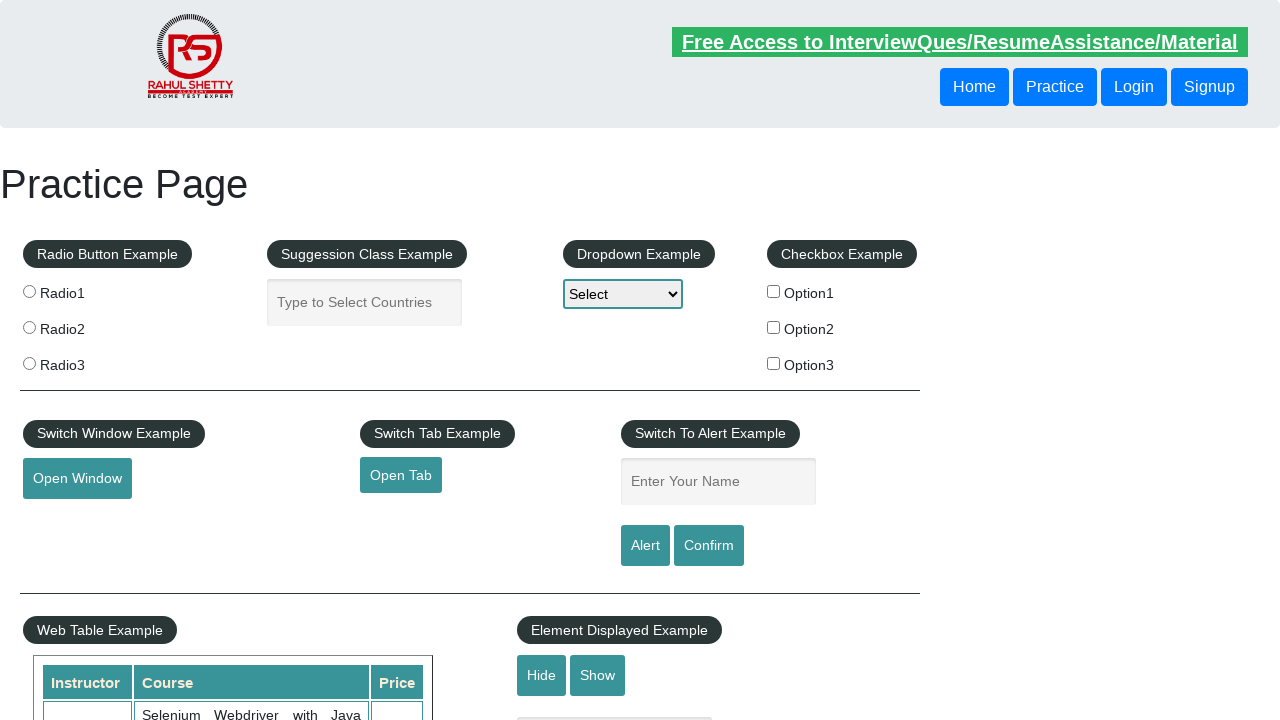

Retrieved href from link 1: http://www.restapitutorial.com/
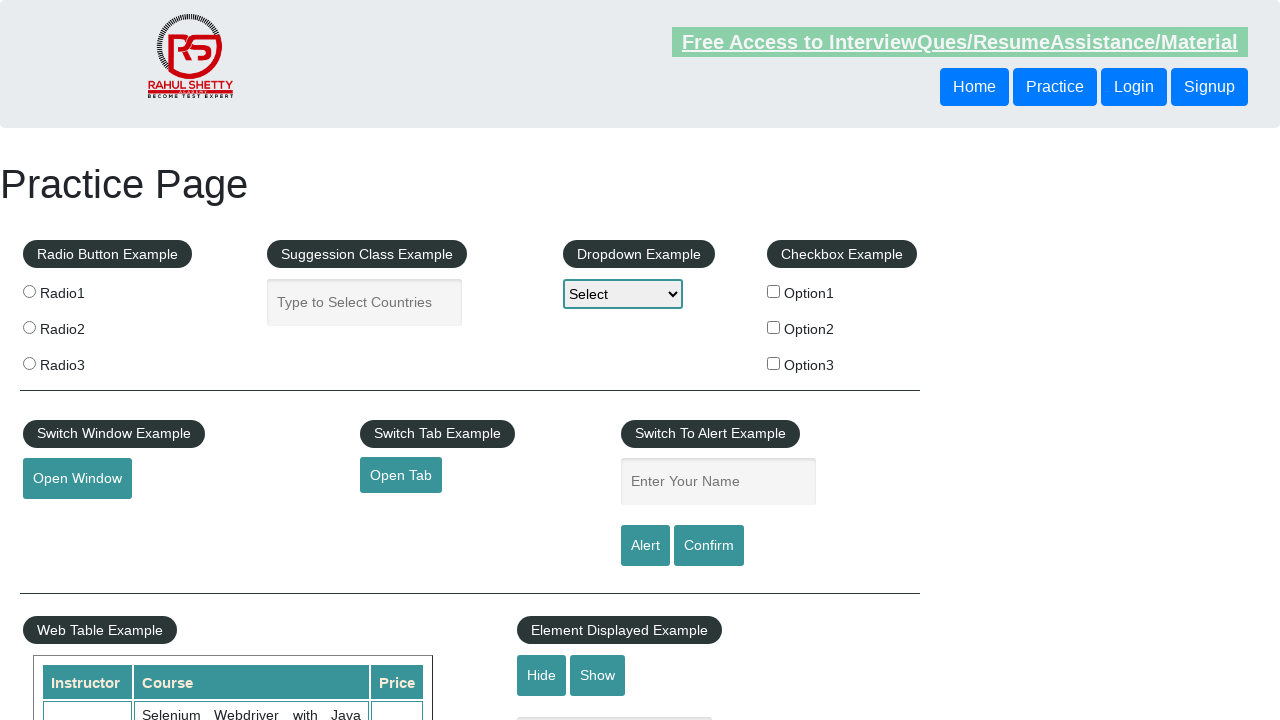

Opened new tab for link 1
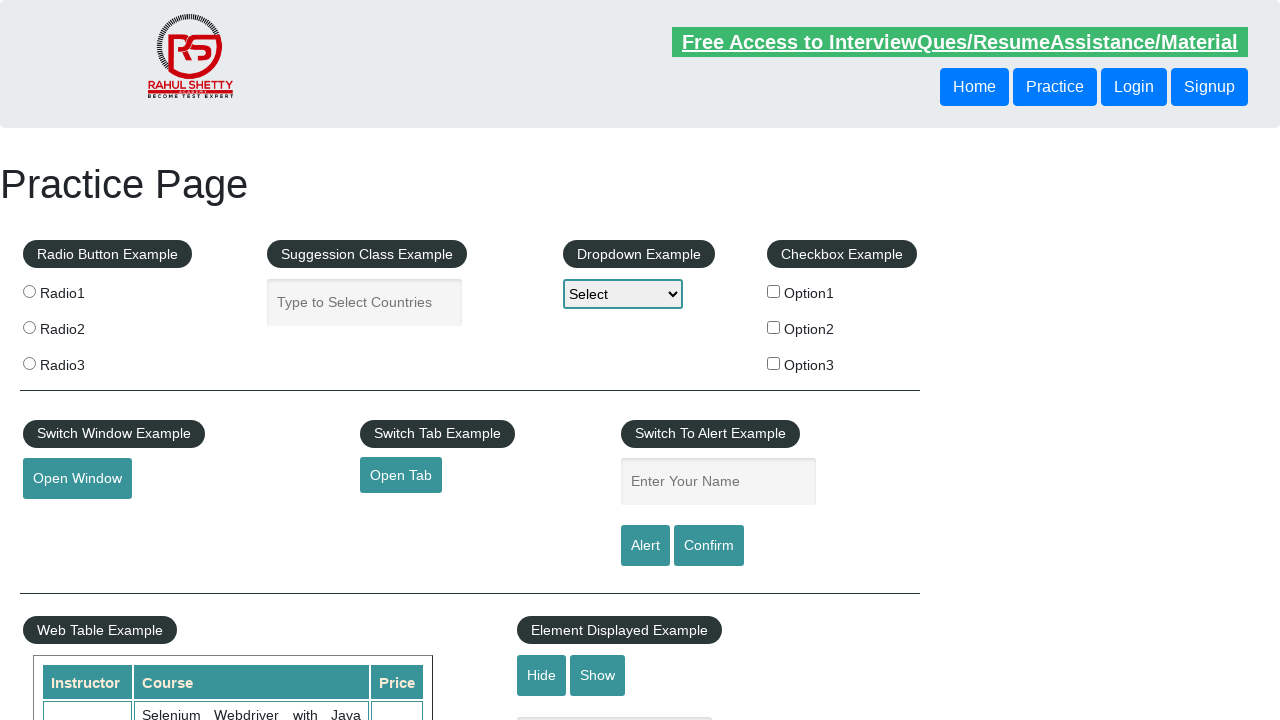

Navigated to URL in new tab: http://www.restapitutorial.com/
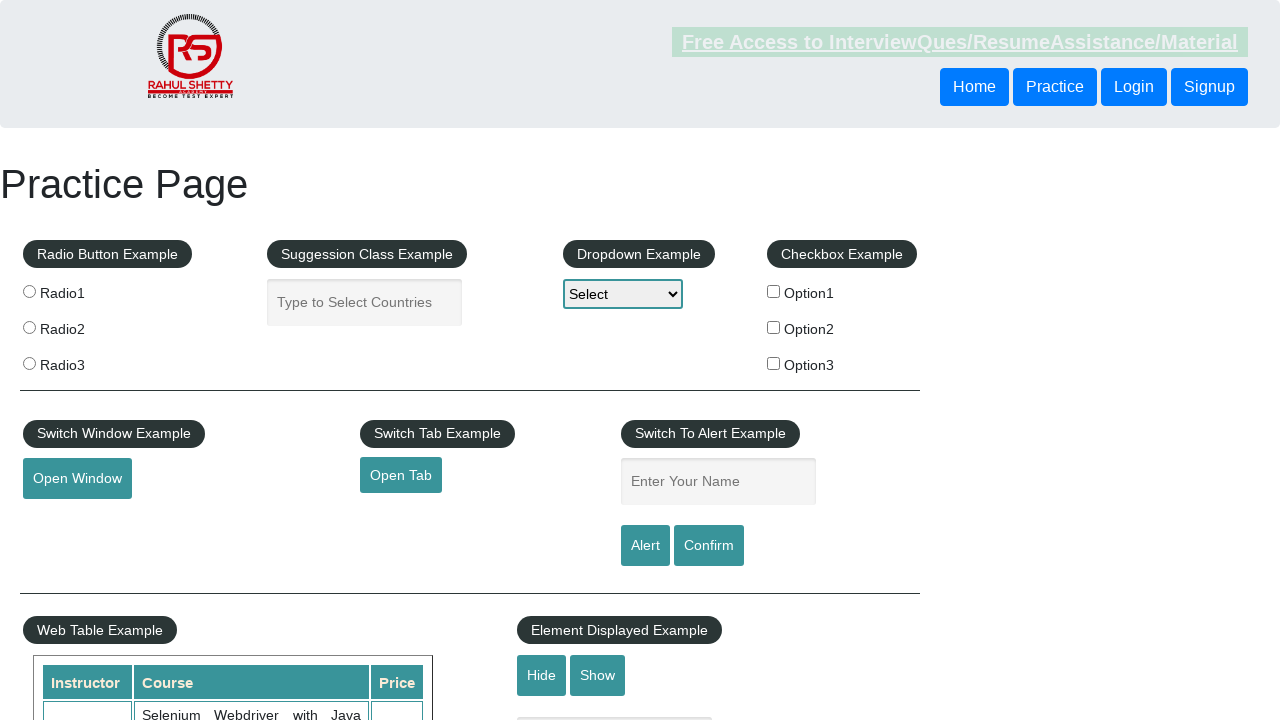

Added new page to opened_pages list (title: REST API Tutorial)
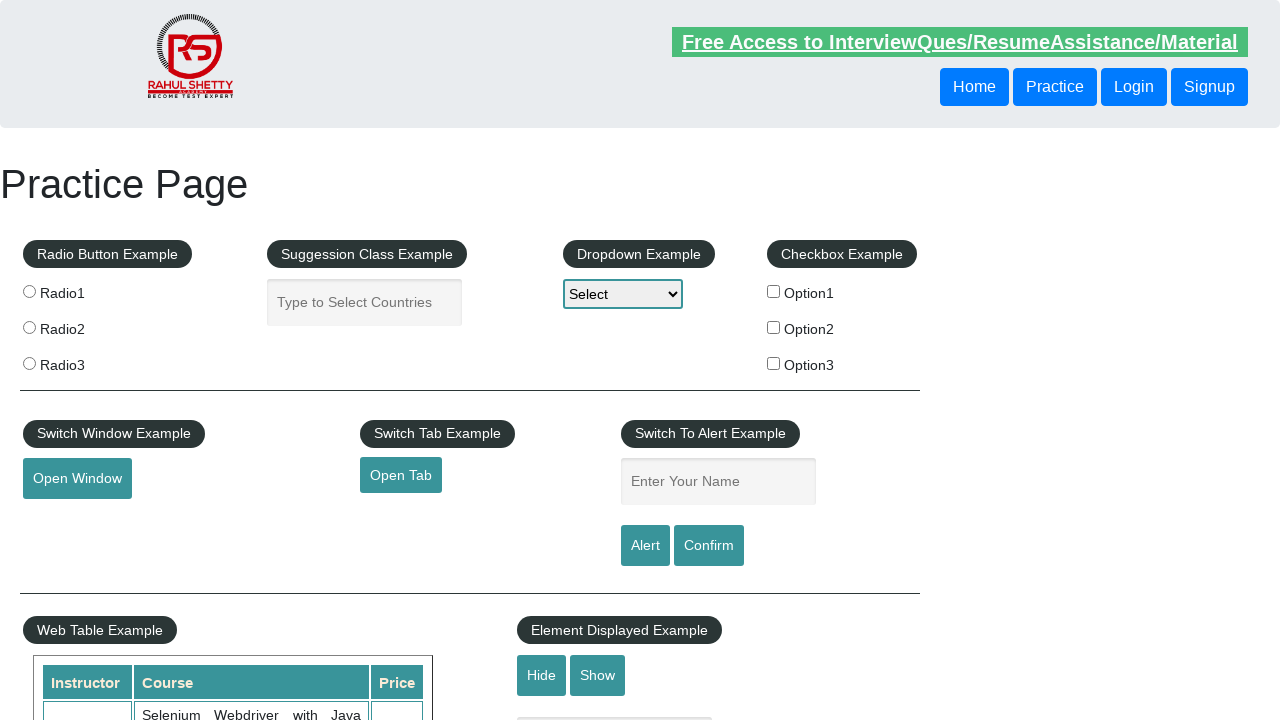

Retrieved href from link 2: https://www.soapui.org/
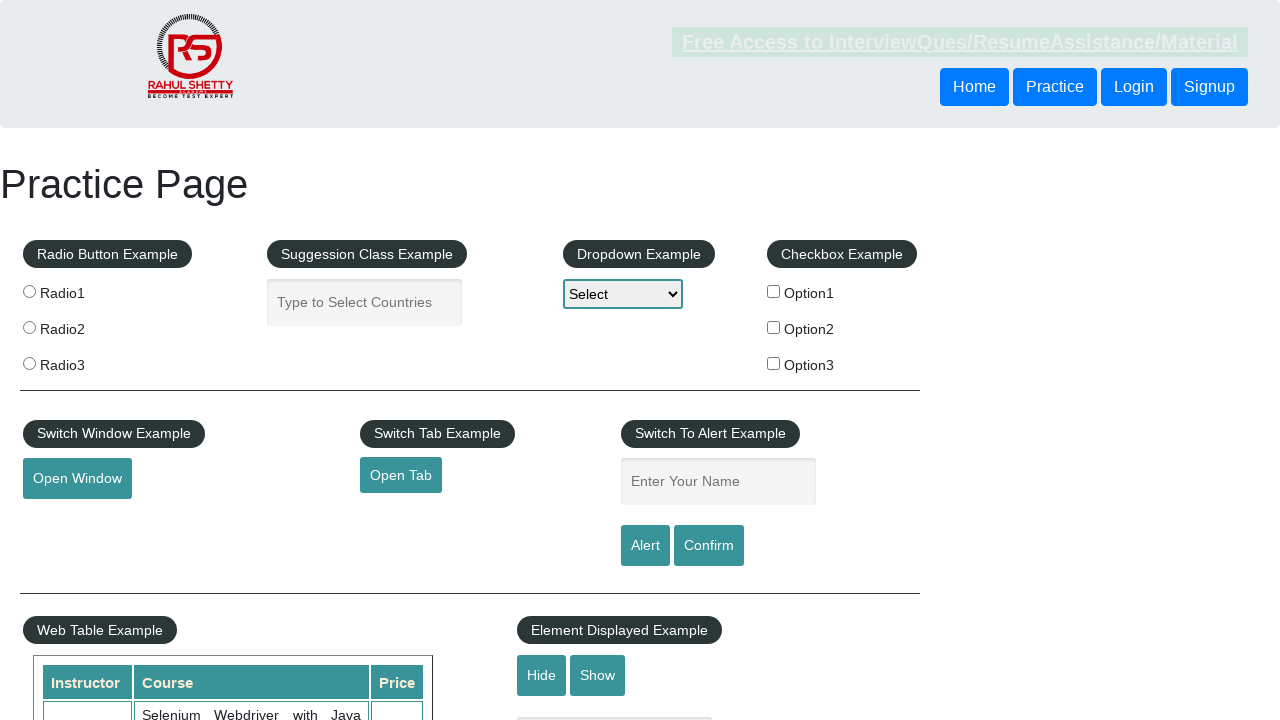

Opened new tab for link 2
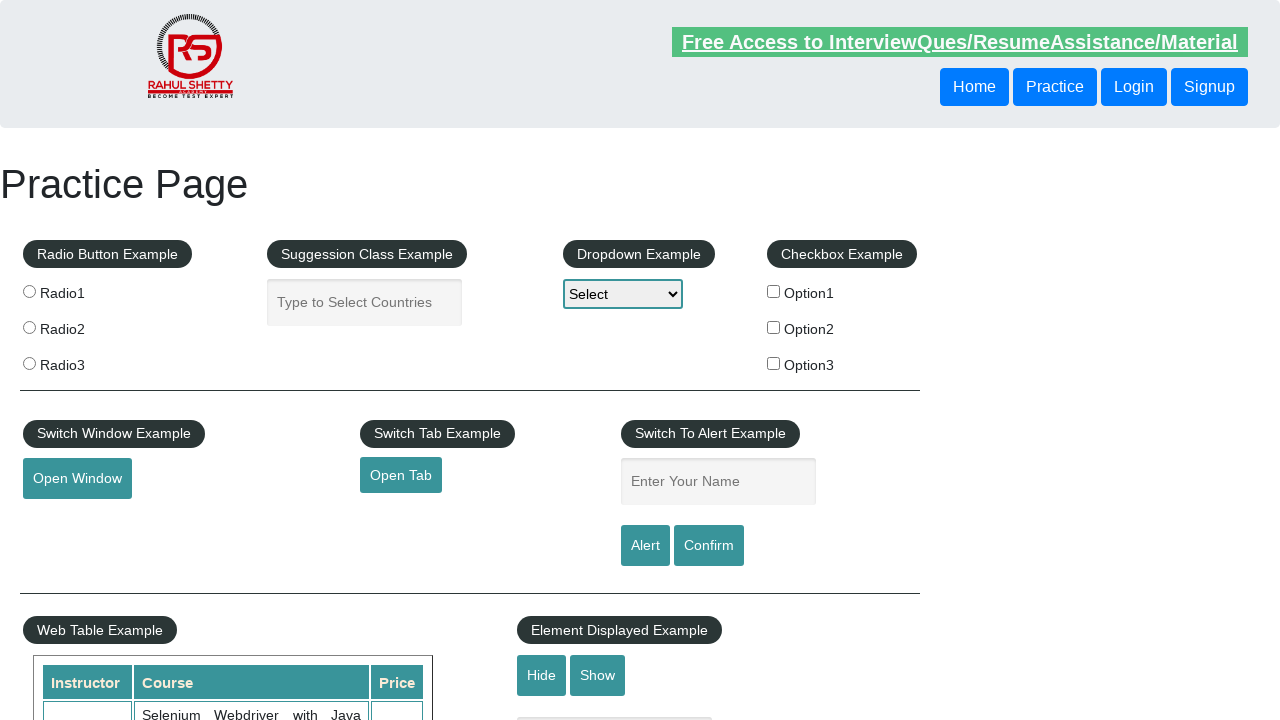

Navigated to URL in new tab: https://www.soapui.org/
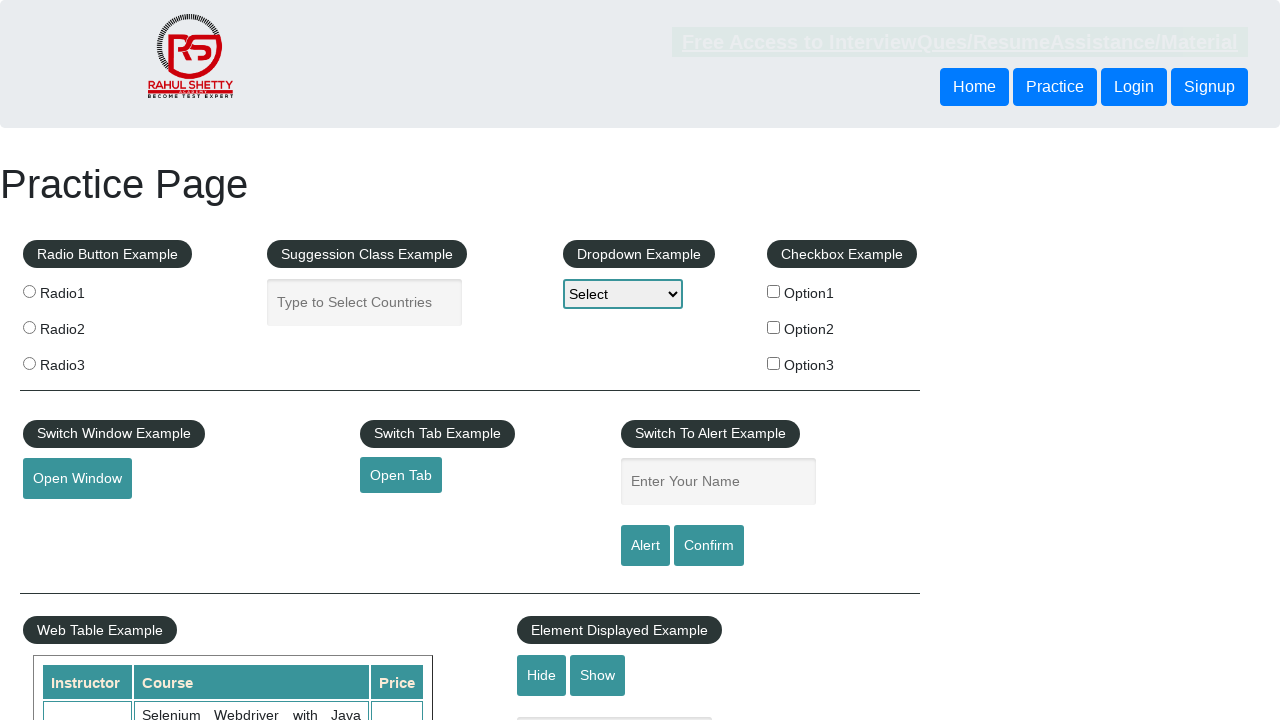

Added new page to opened_pages list (title: The World’s Most Popular API Testing Tool | SoapUI)
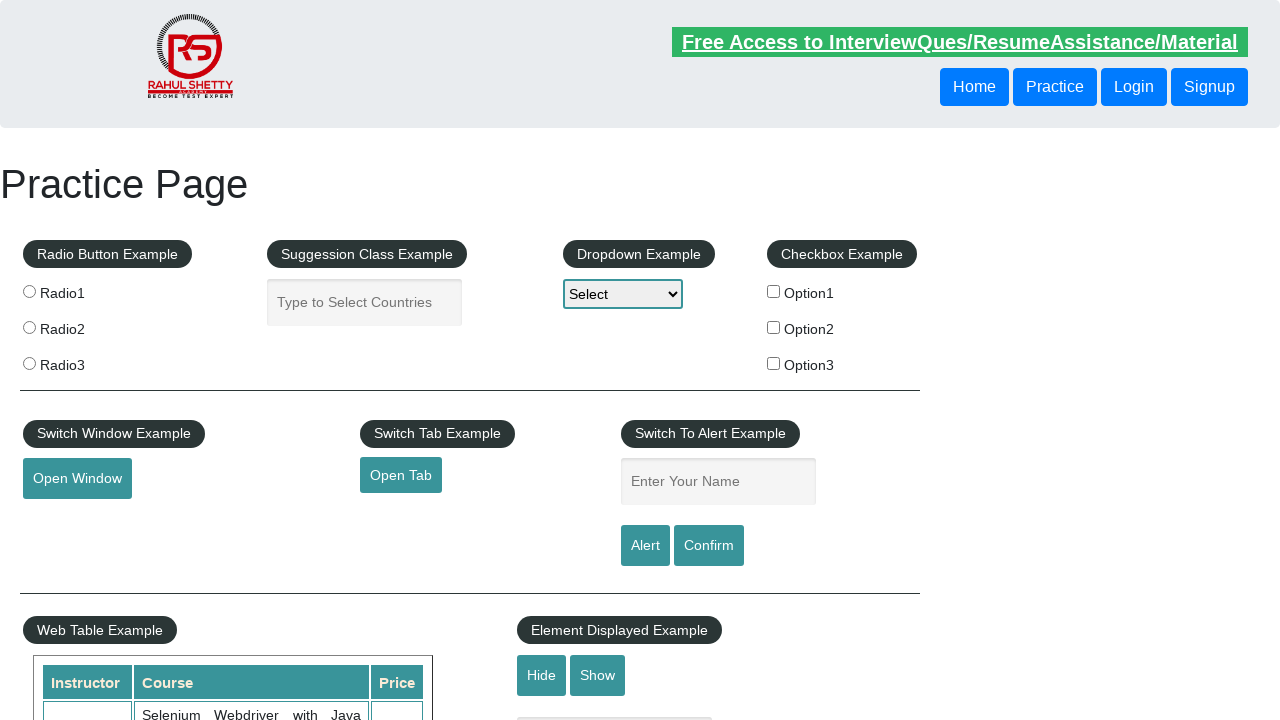

Retrieved href from link 3: https://courses.rahulshettyacademy.com/p/appium-tutorial
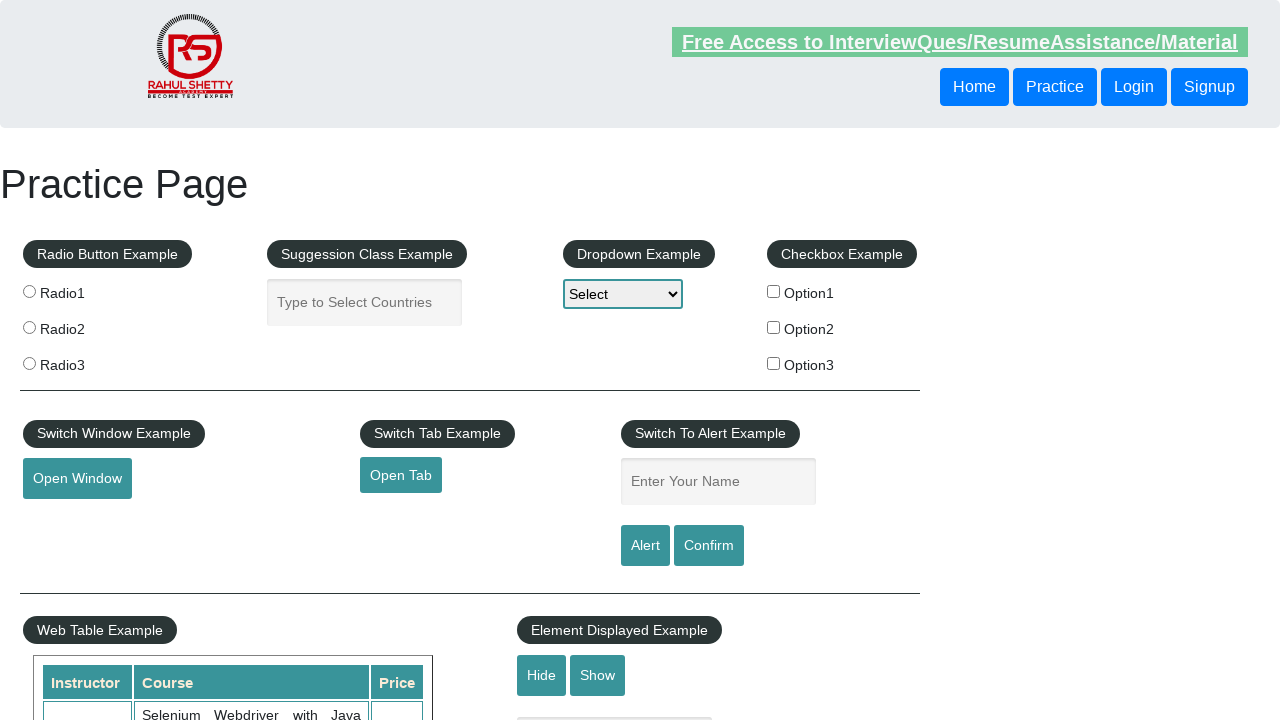

Opened new tab for link 3
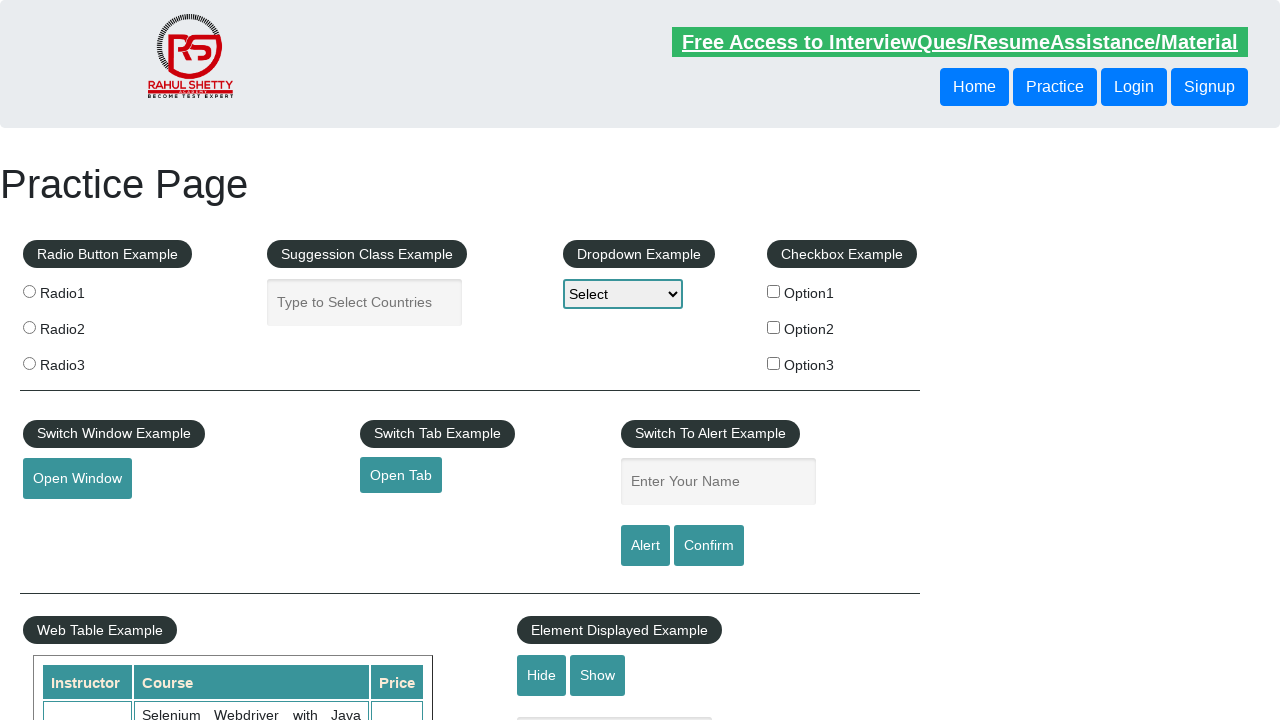

Navigated to URL in new tab: https://courses.rahulshettyacademy.com/p/appium-tutorial
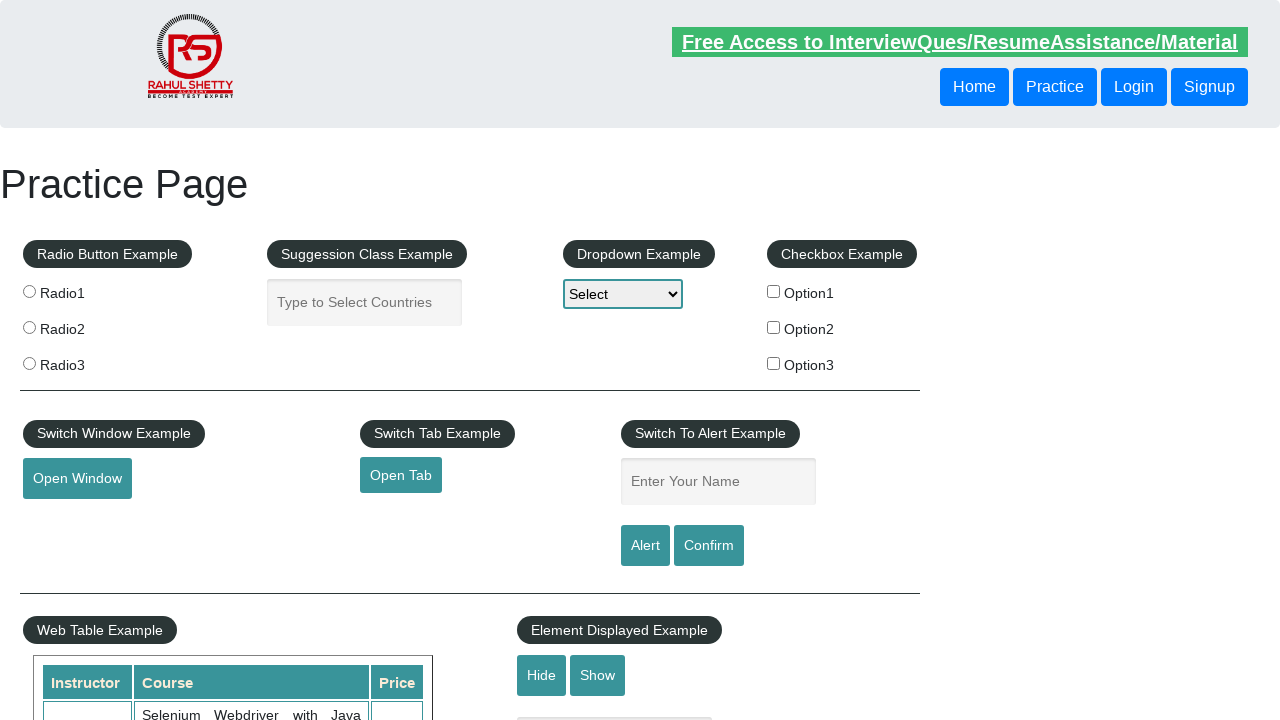

Added new page to opened_pages list (title: Appium tutorial for Mobile Apps testing | RahulShetty Academy | Rahul)
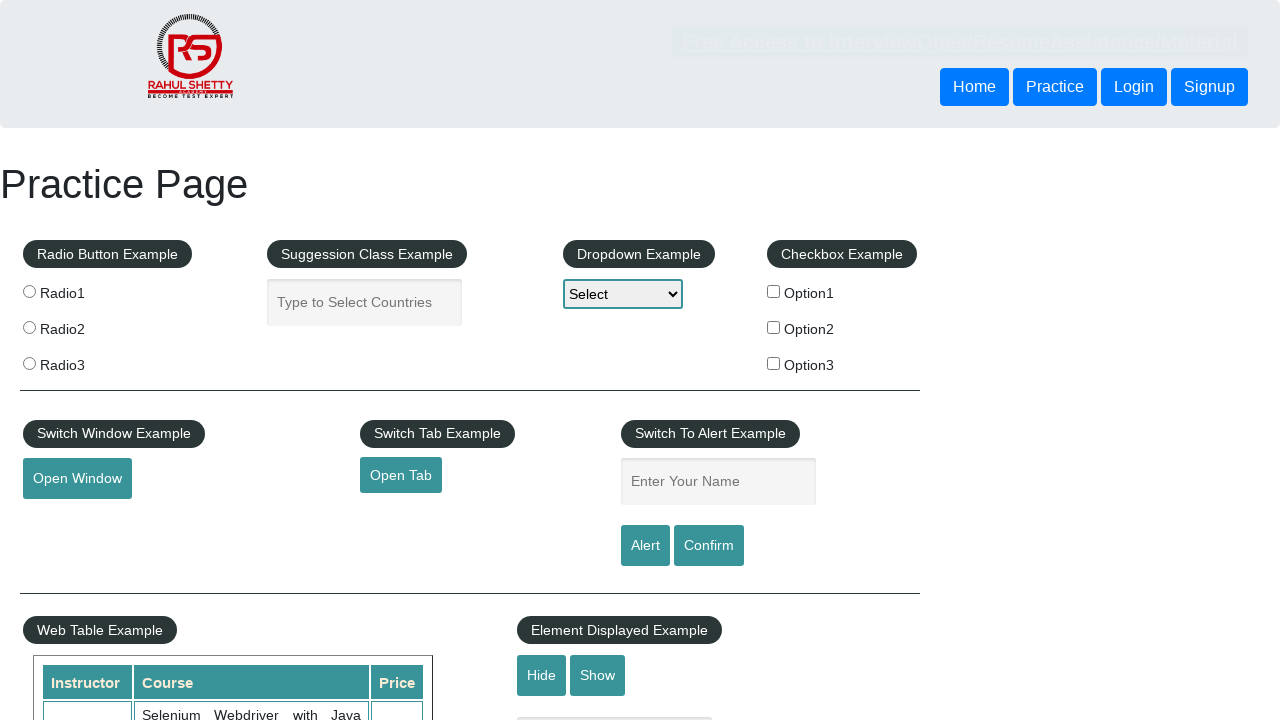

Retrieved href from link 4: https://jmeter.apache.org/
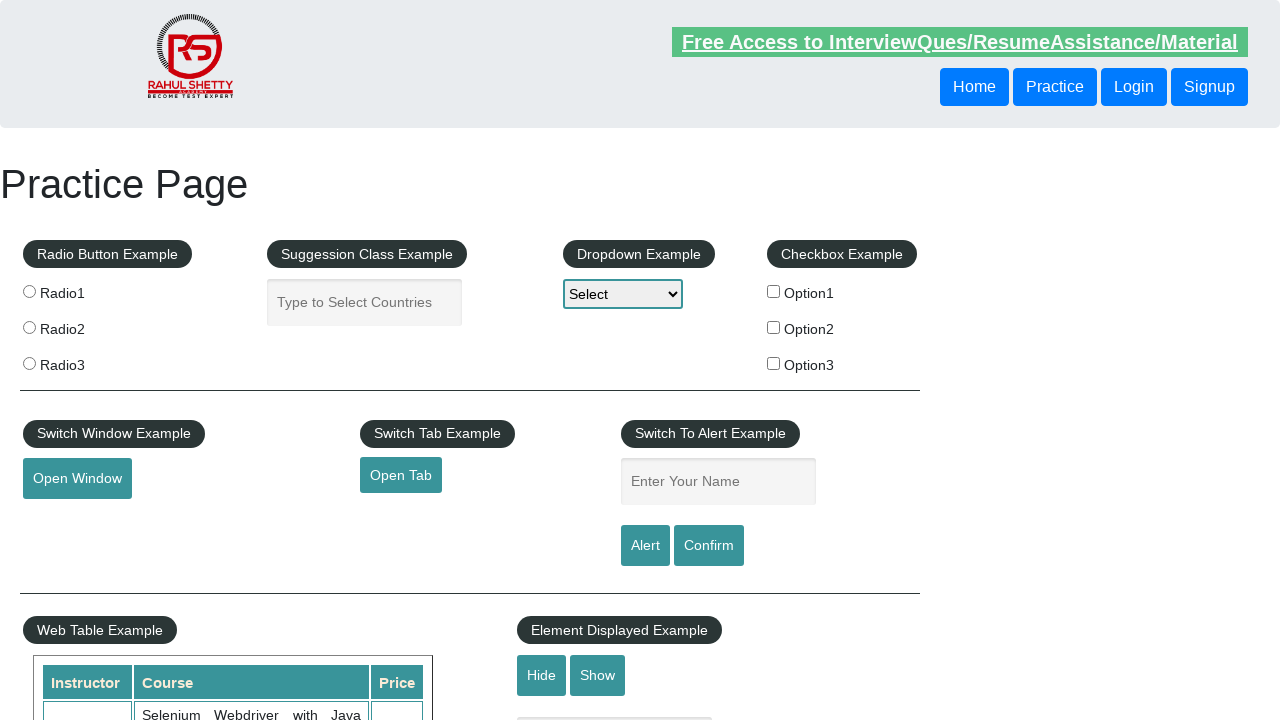

Opened new tab for link 4
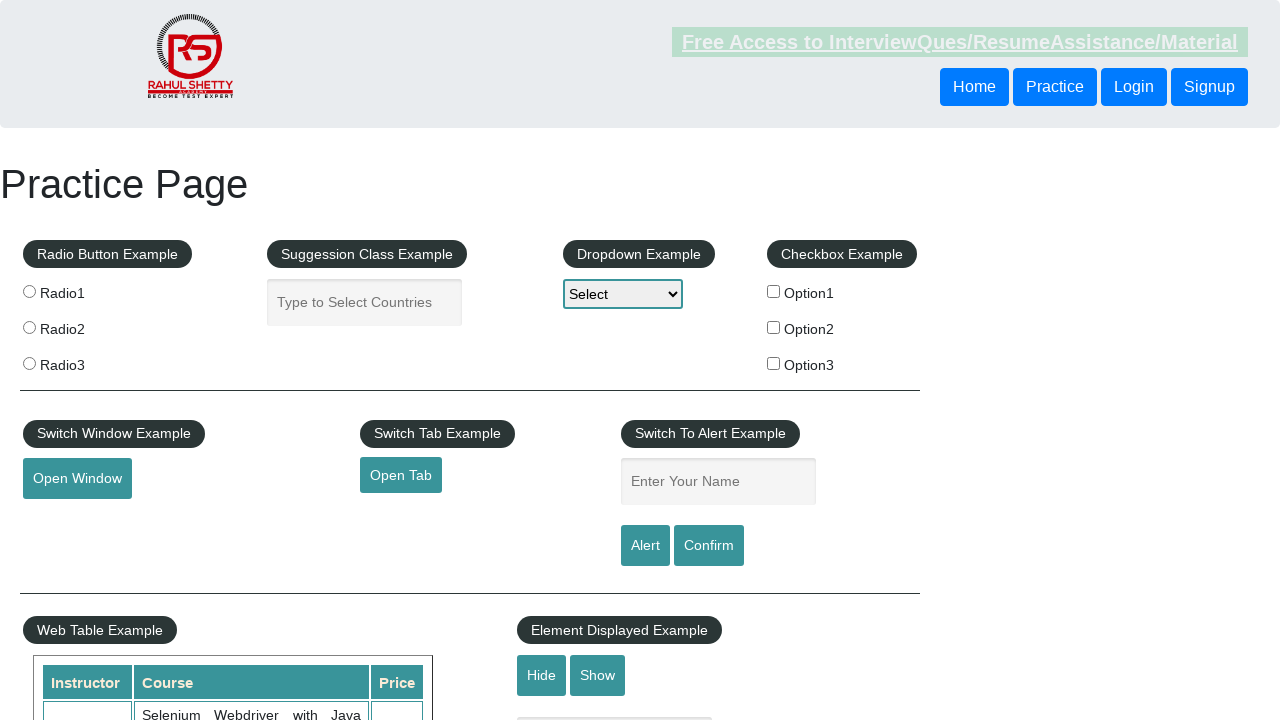

Navigated to URL in new tab: https://jmeter.apache.org/
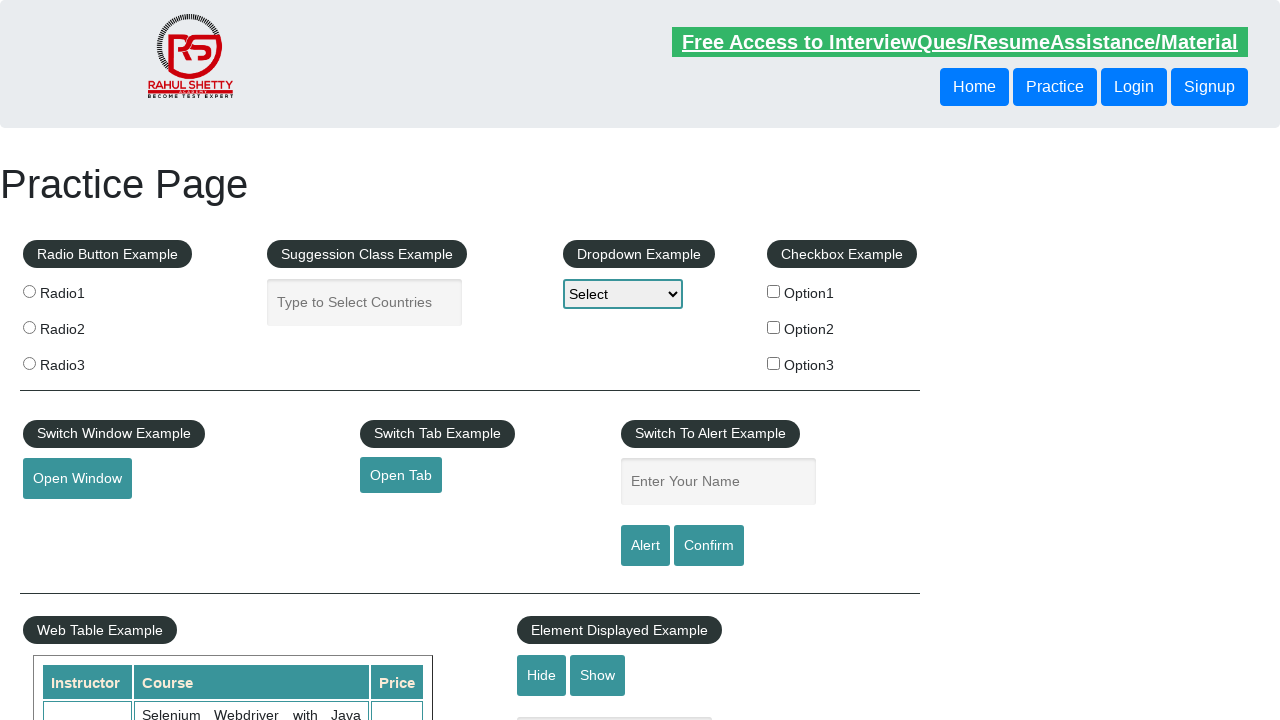

Added new page to opened_pages list (title: Apache JMeter - Apache JMeter™)
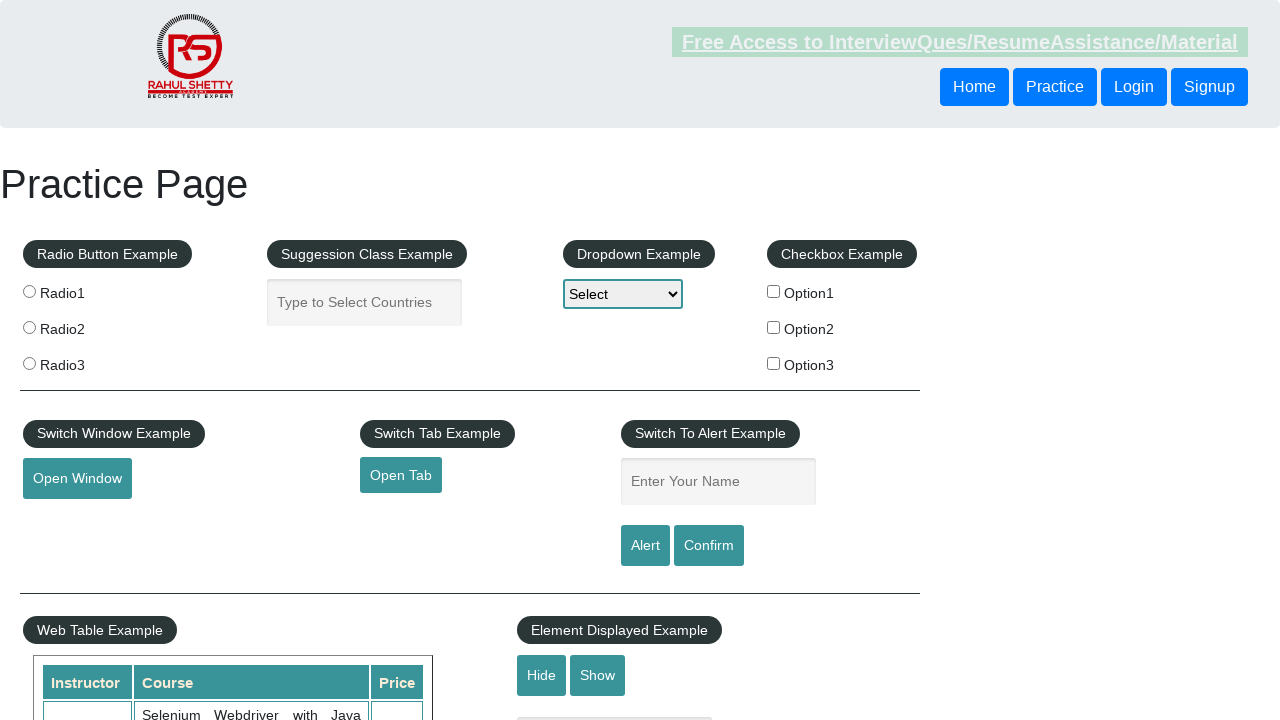

Retrieved main page title: Practice Page
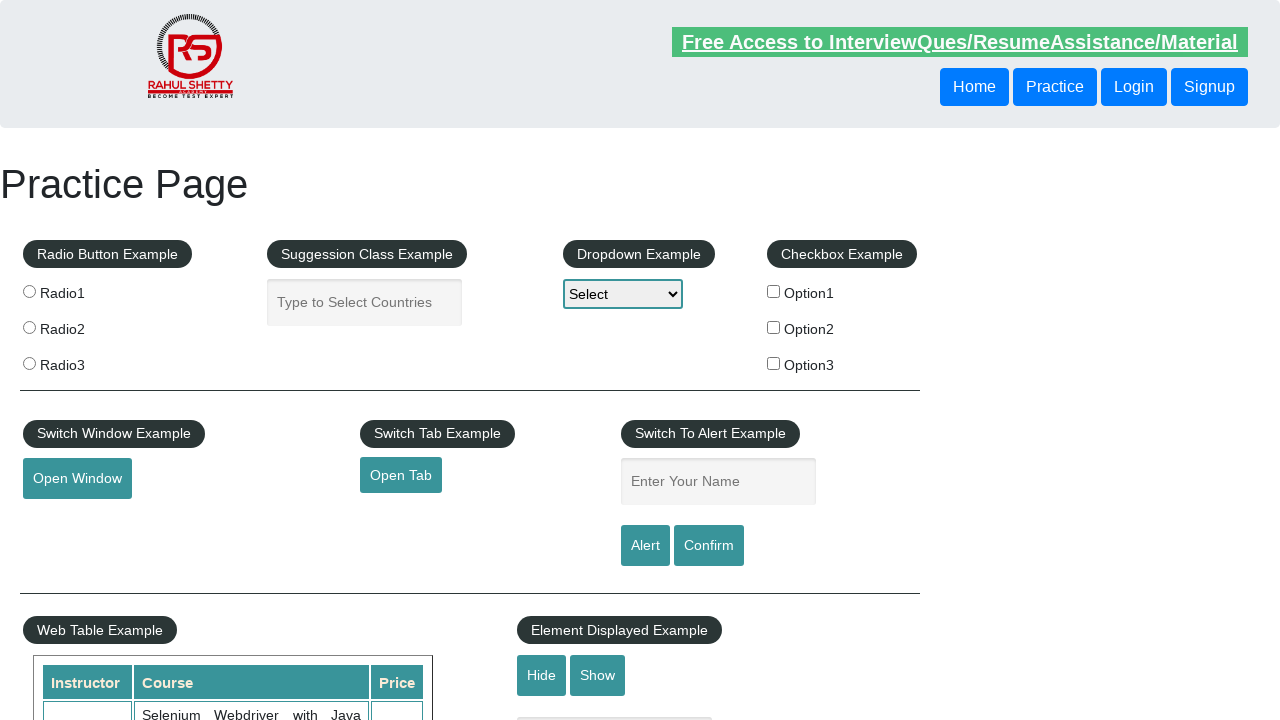

Closed opened tab
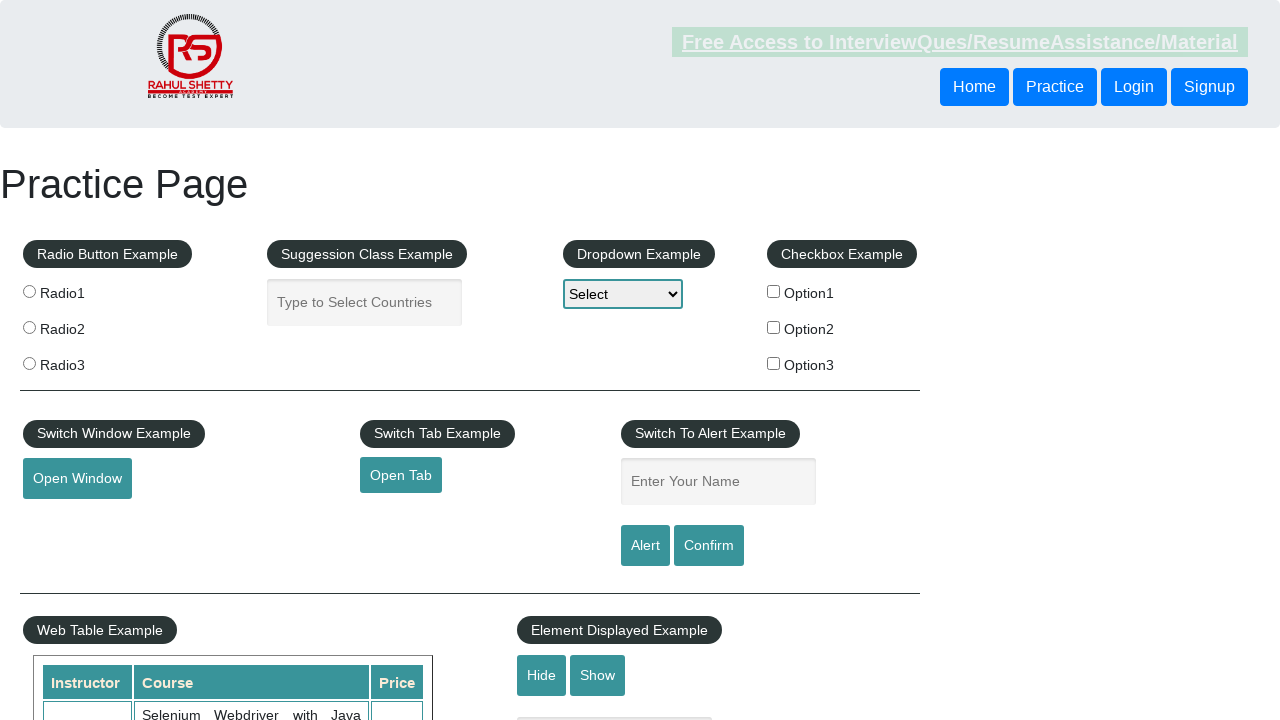

Closed opened tab
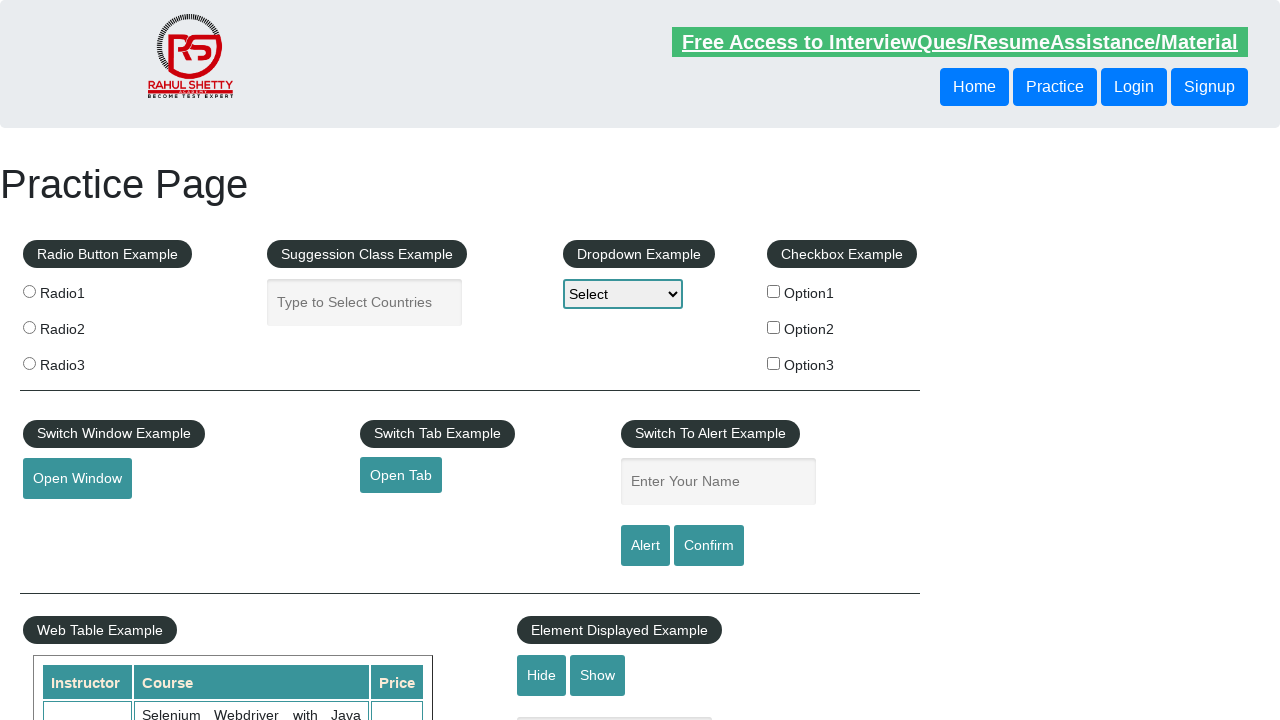

Closed opened tab
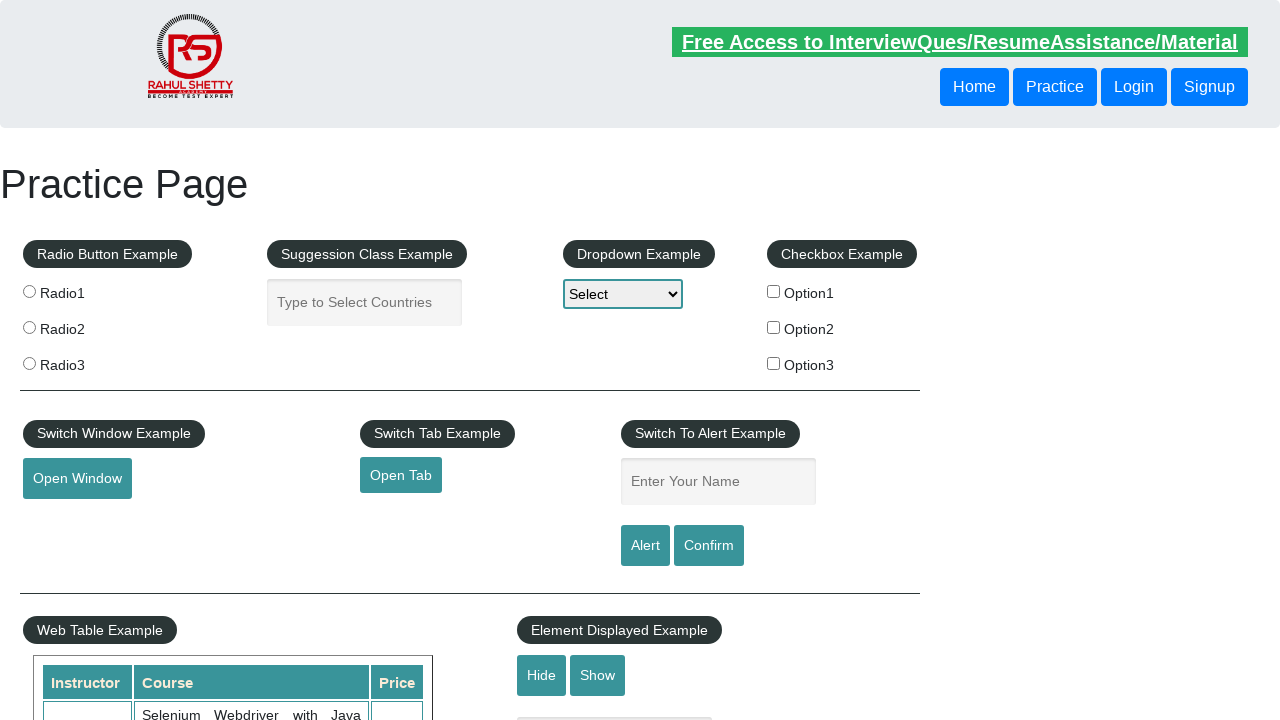

Closed opened tab
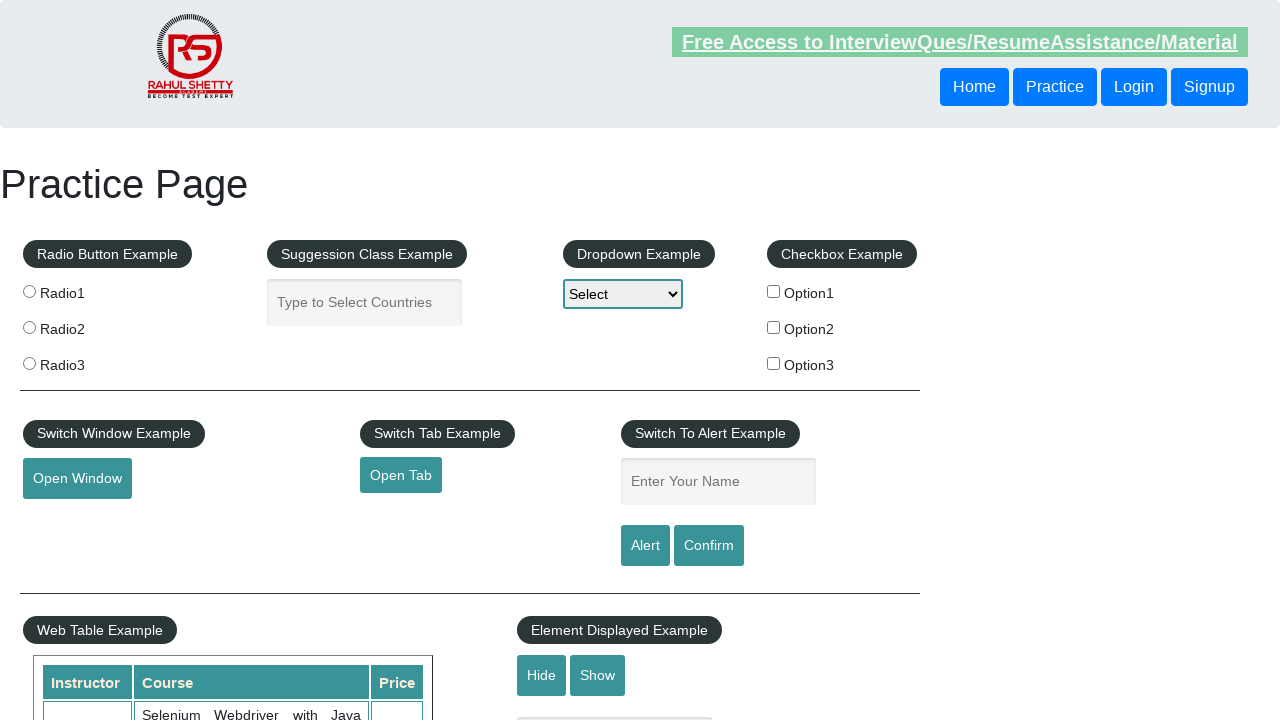

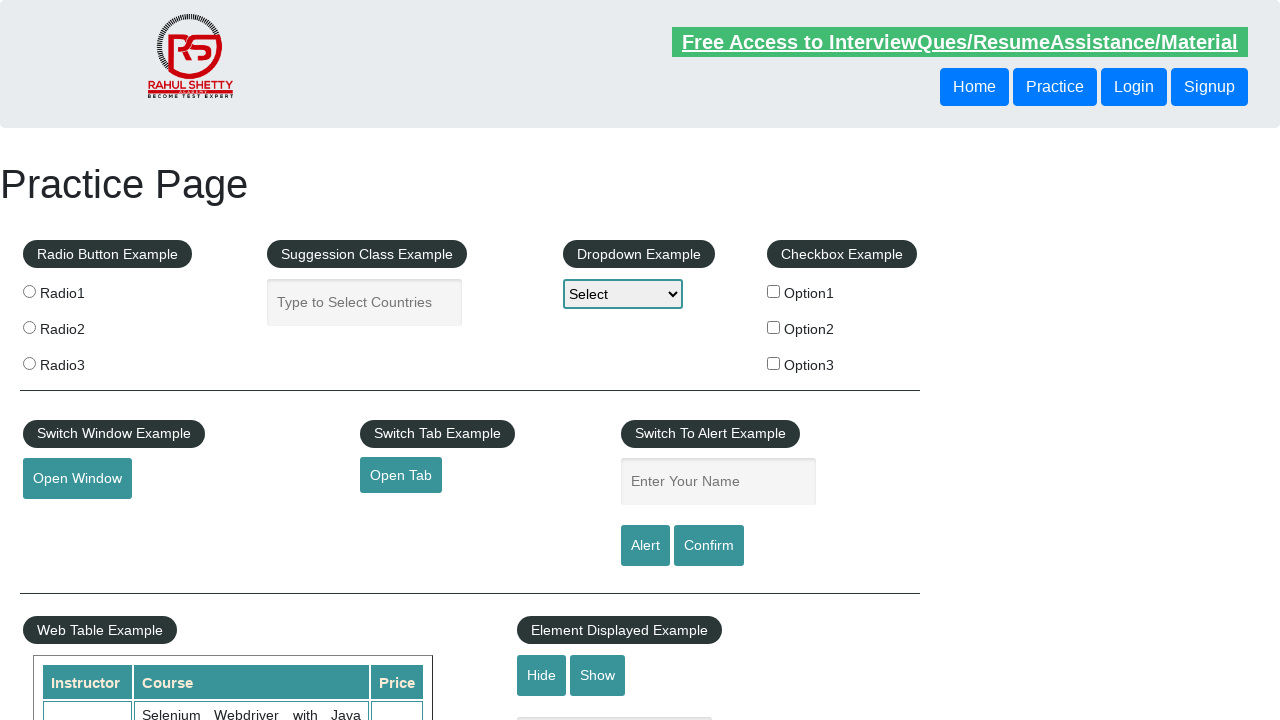